Tests hover functionality by moving mouse over the third image and verifying that the image text is displayed

Starting URL: http://the-internet.herokuapp.com/hovers

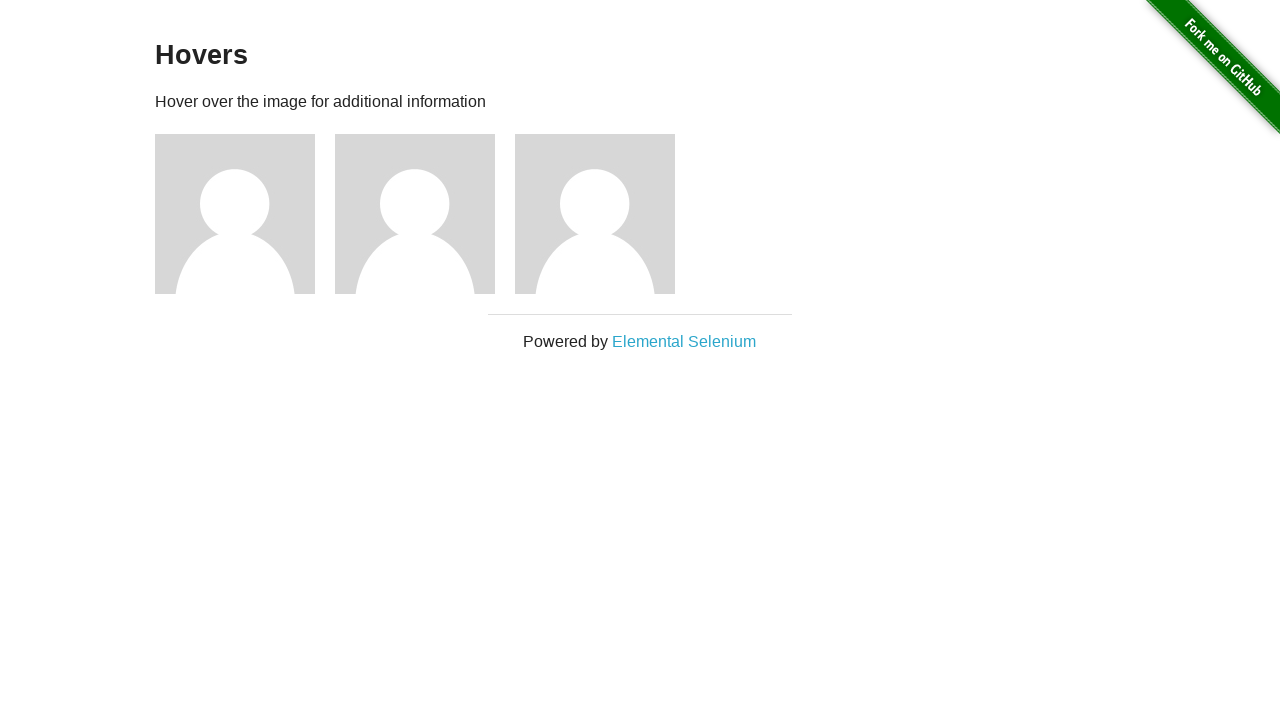

Hovered over the third image at (605, 214) on xpath=//div[@class='figure'][3]
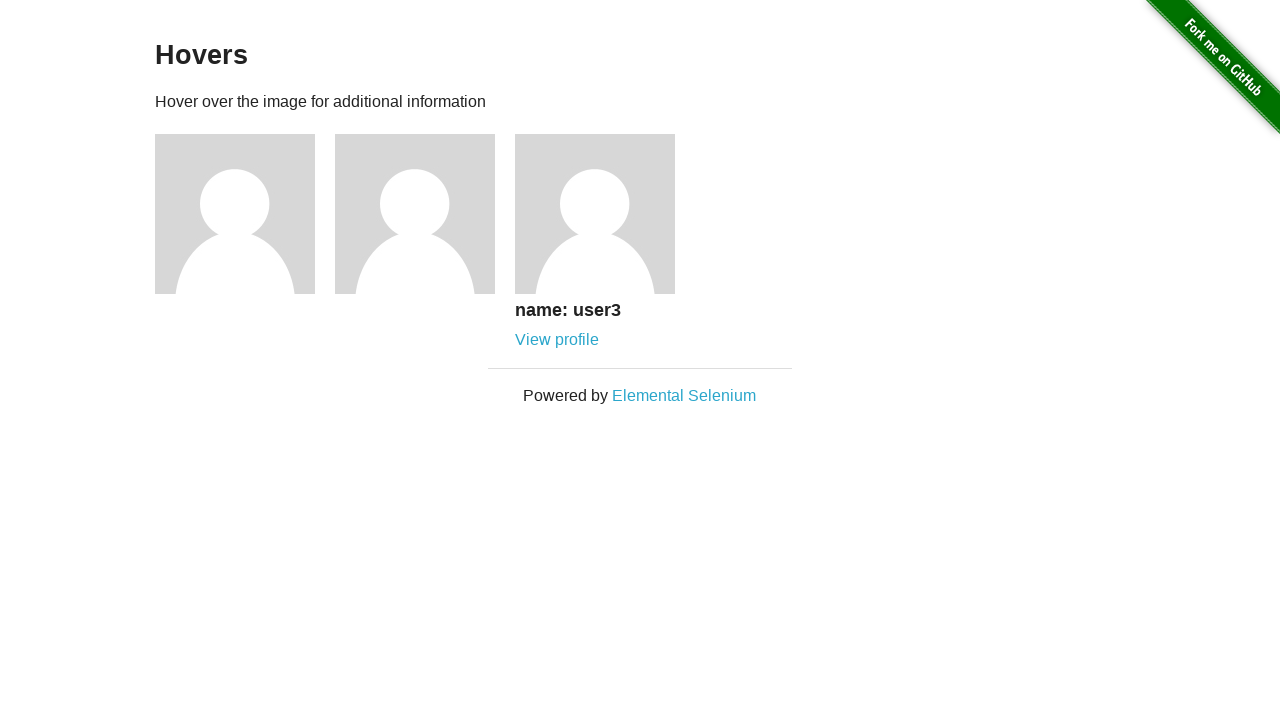

Verified that the image text (figcaption) is displayed after hovering
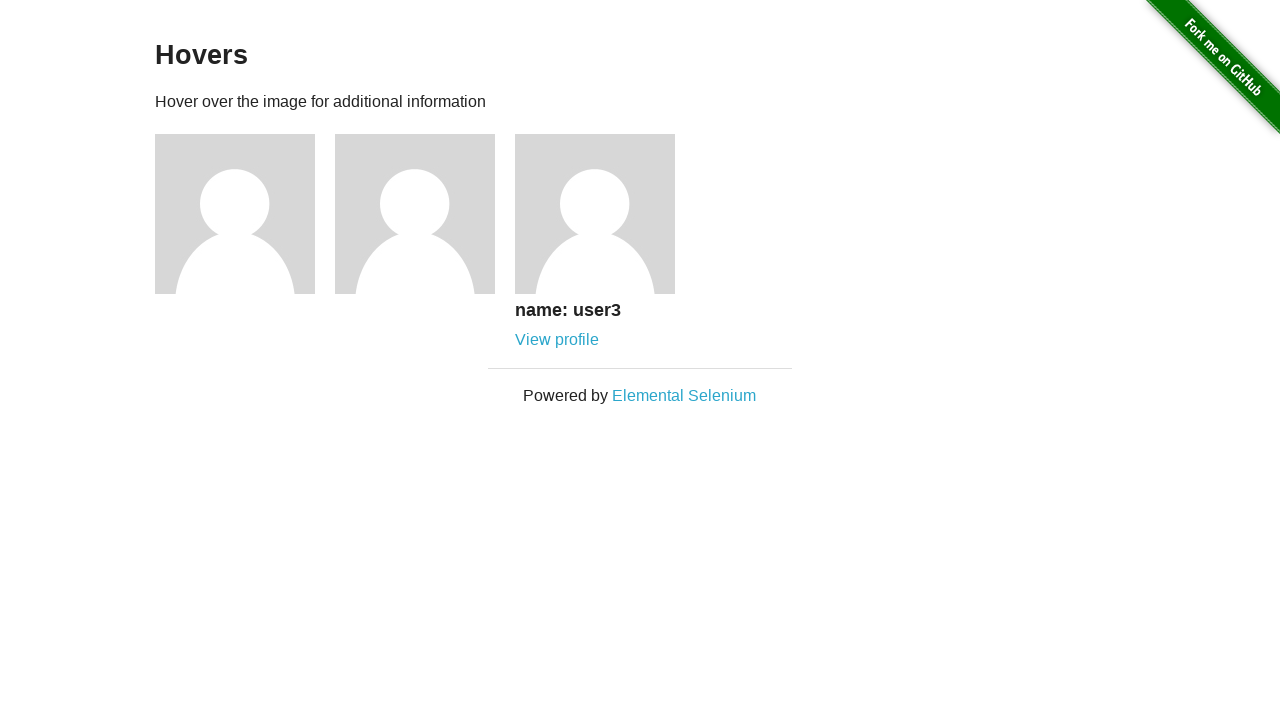

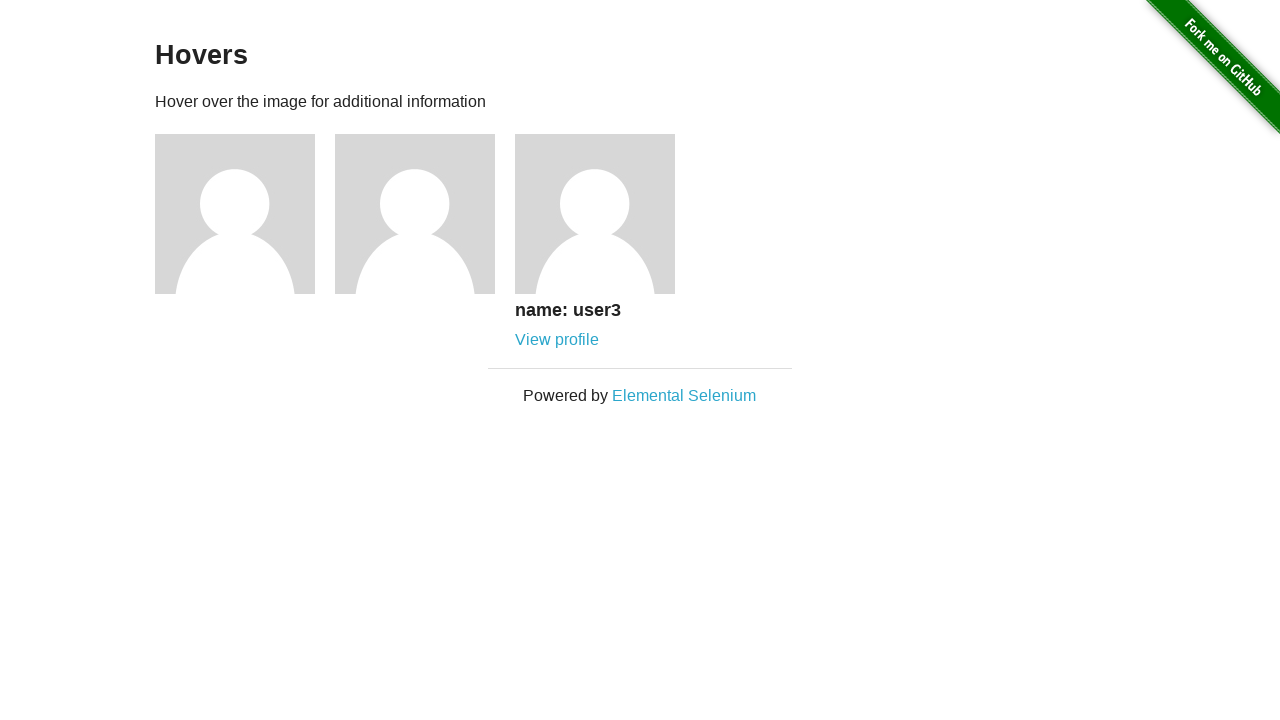